Tests dynamic page interaction by clicking a reveal button that makes a hidden input field visible, then typing text into the revealed field

Starting URL: https://www.selenium.dev/selenium/web/dynamic.html

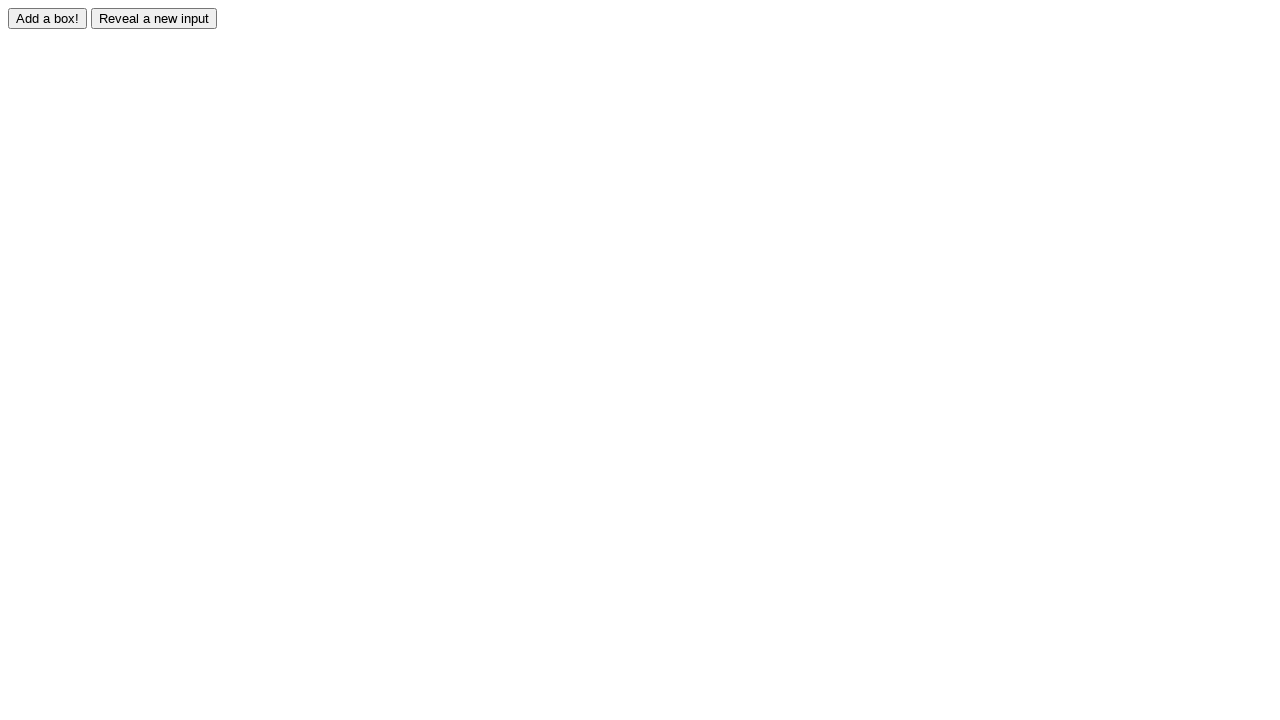

Waited for reveal button to be present in DOM
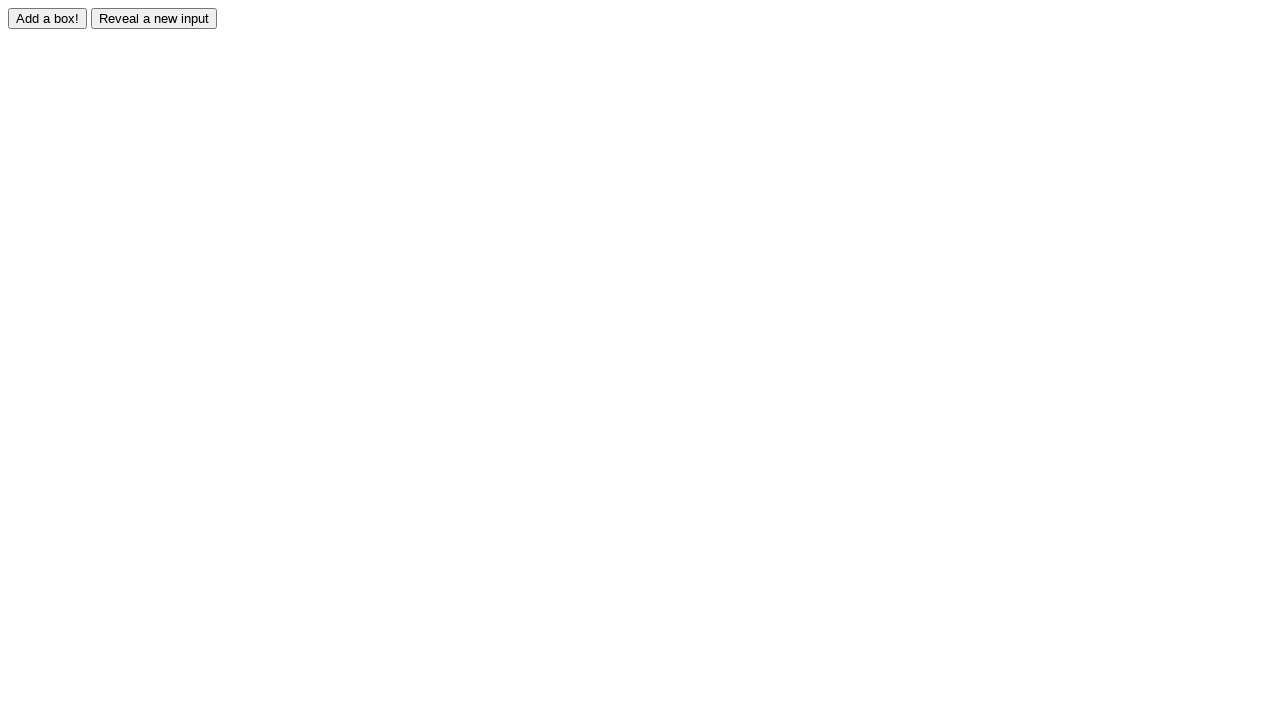

Clicked reveal button to show hidden input field at (154, 18) on input#reveal
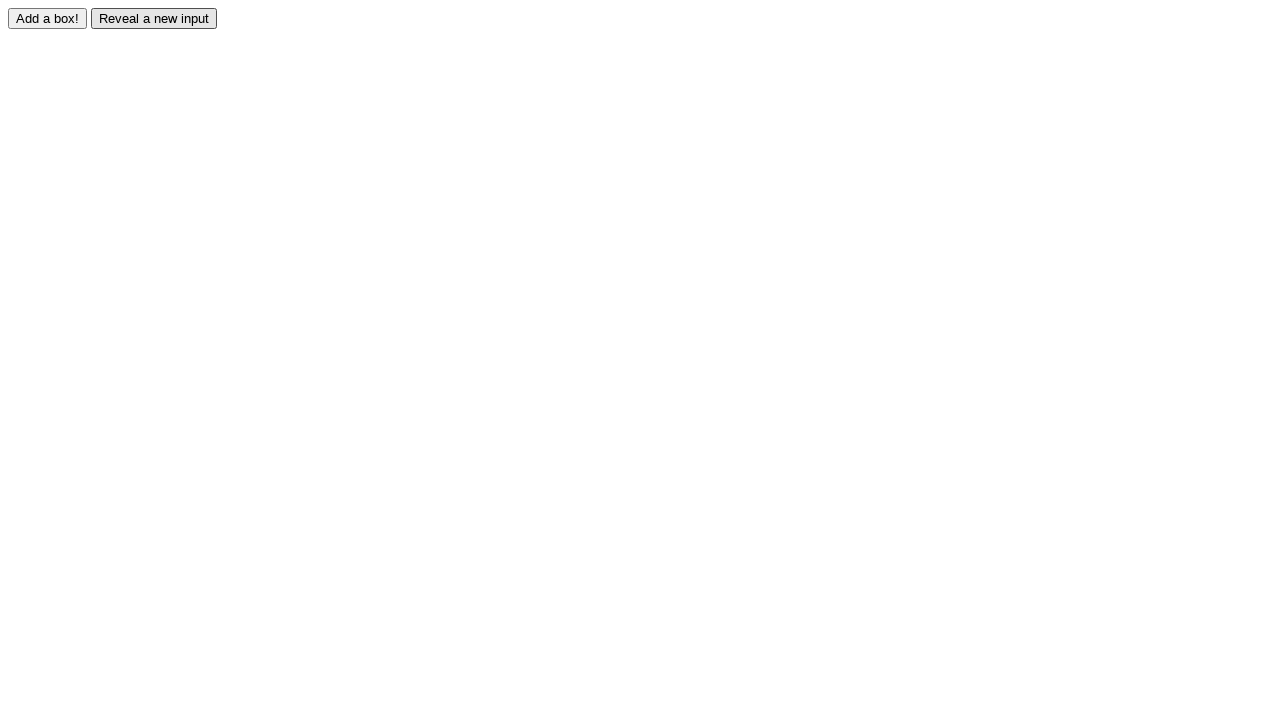

Hidden input field became visible after reveal button click
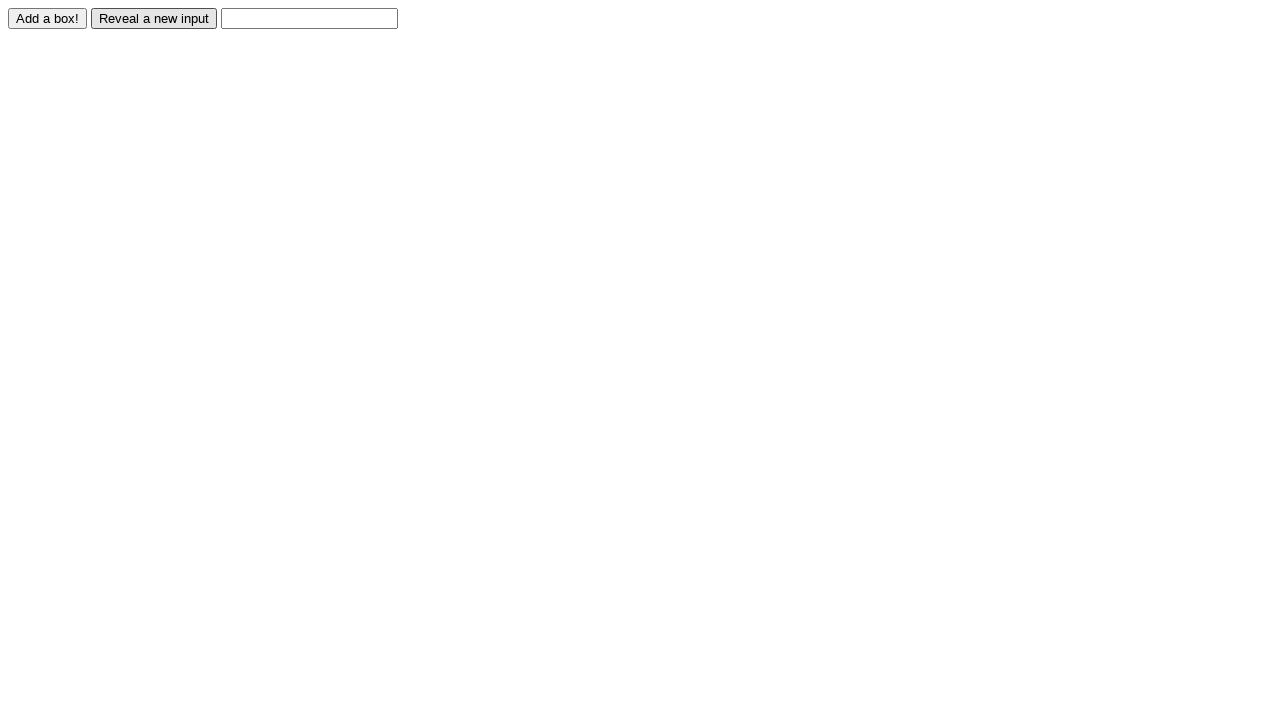

Typed 'Hello' into the revealed input field on input#revealed
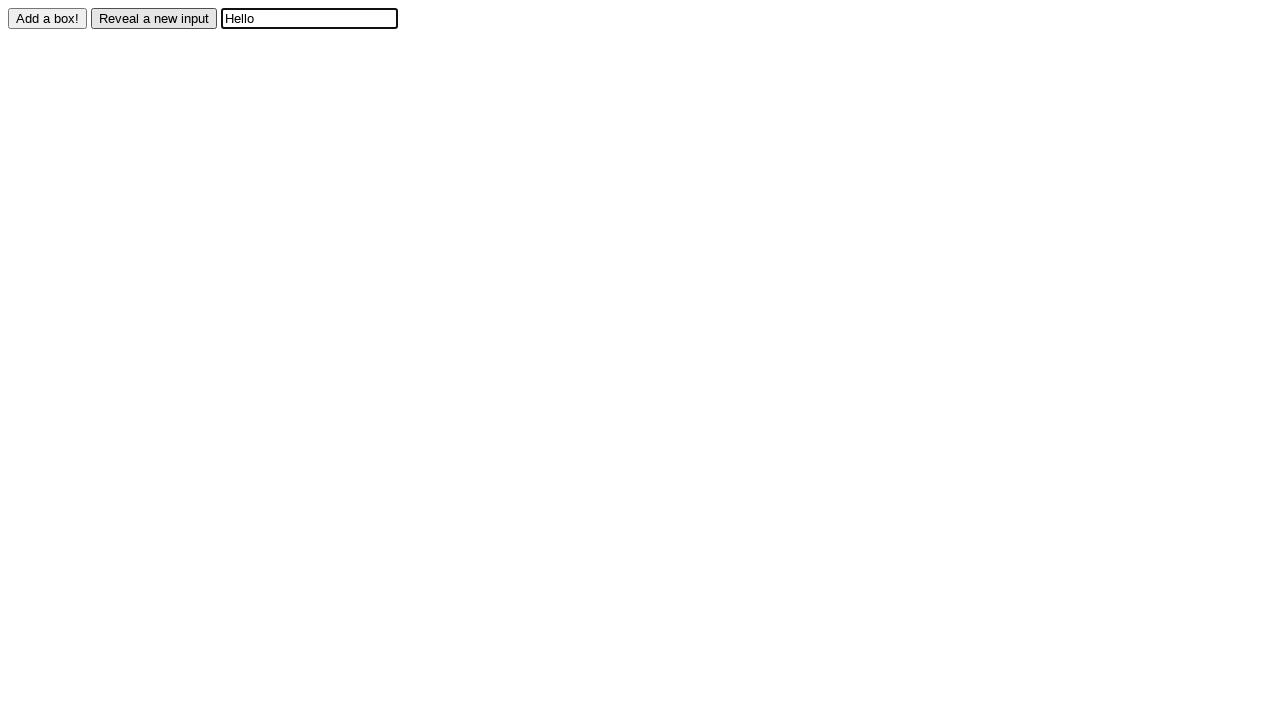

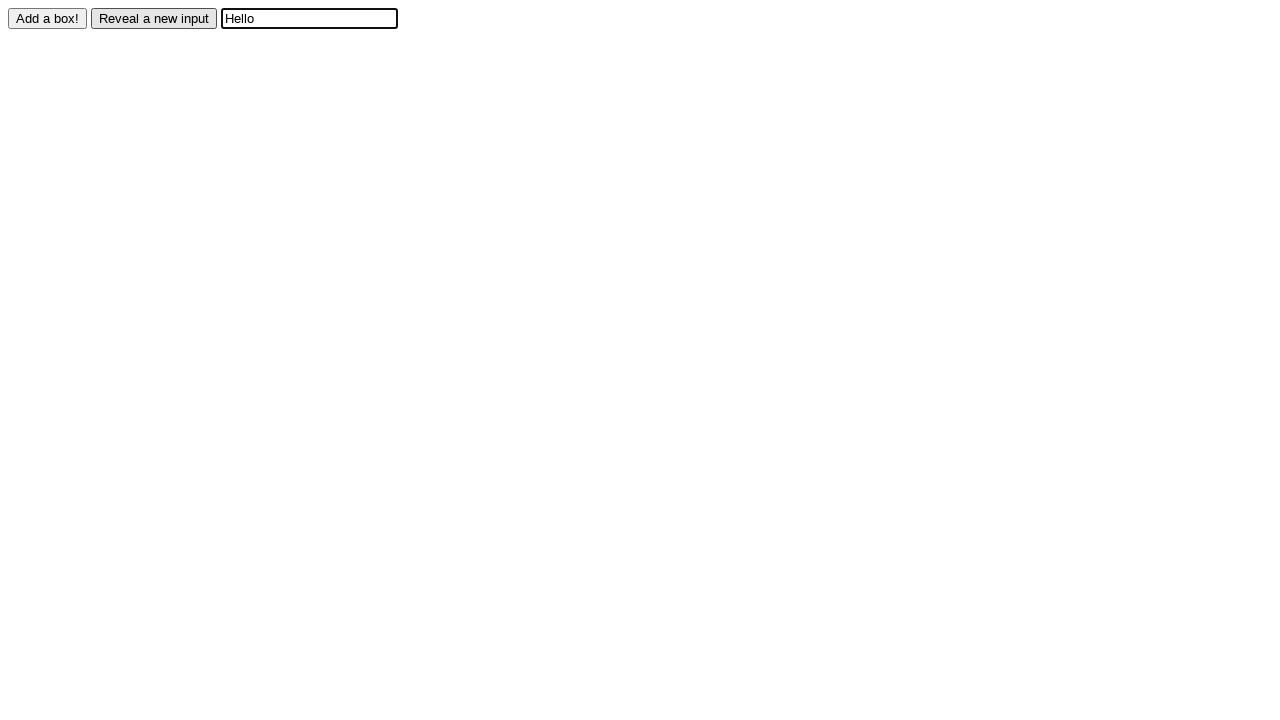